Tests prompt alert functionality by clicking a button that triggers a prompt, entering custom text into the prompt, and accepting it.

Starting URL: https://testautomationpractice.blogspot.com/

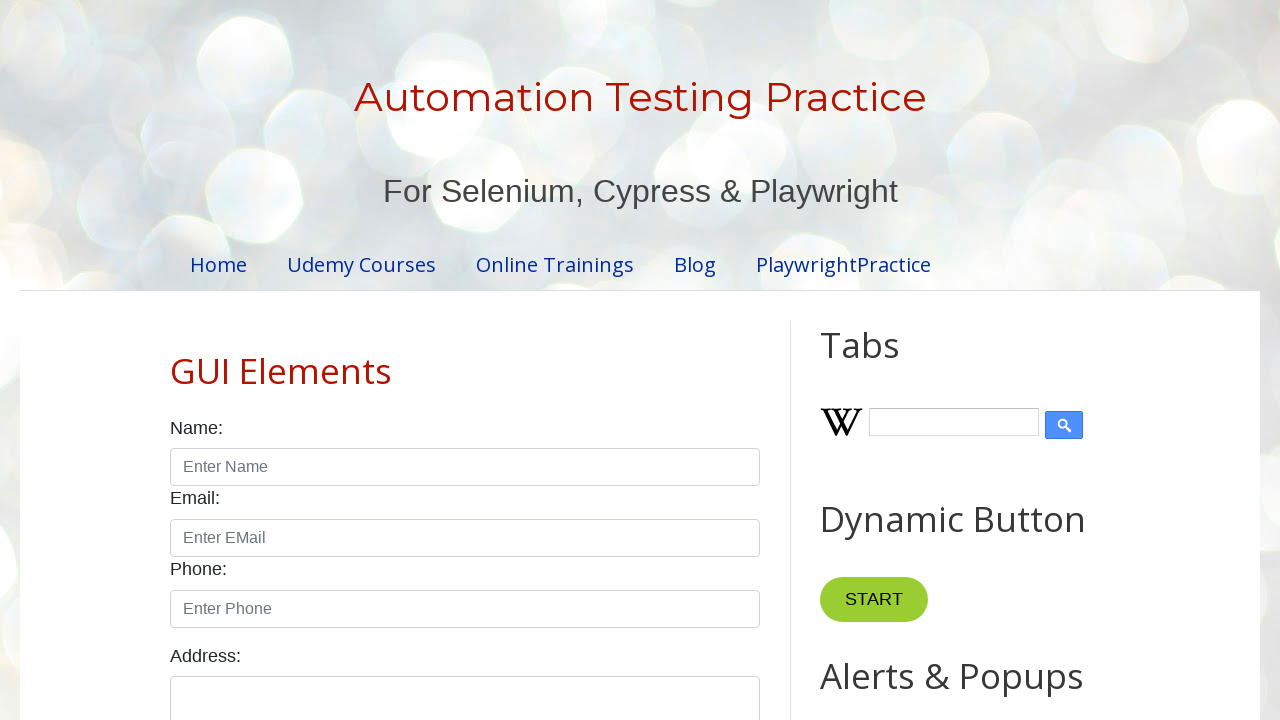

Clicked the prompt alert button at (890, 360) on xpath=//button[@id='promptBtn']
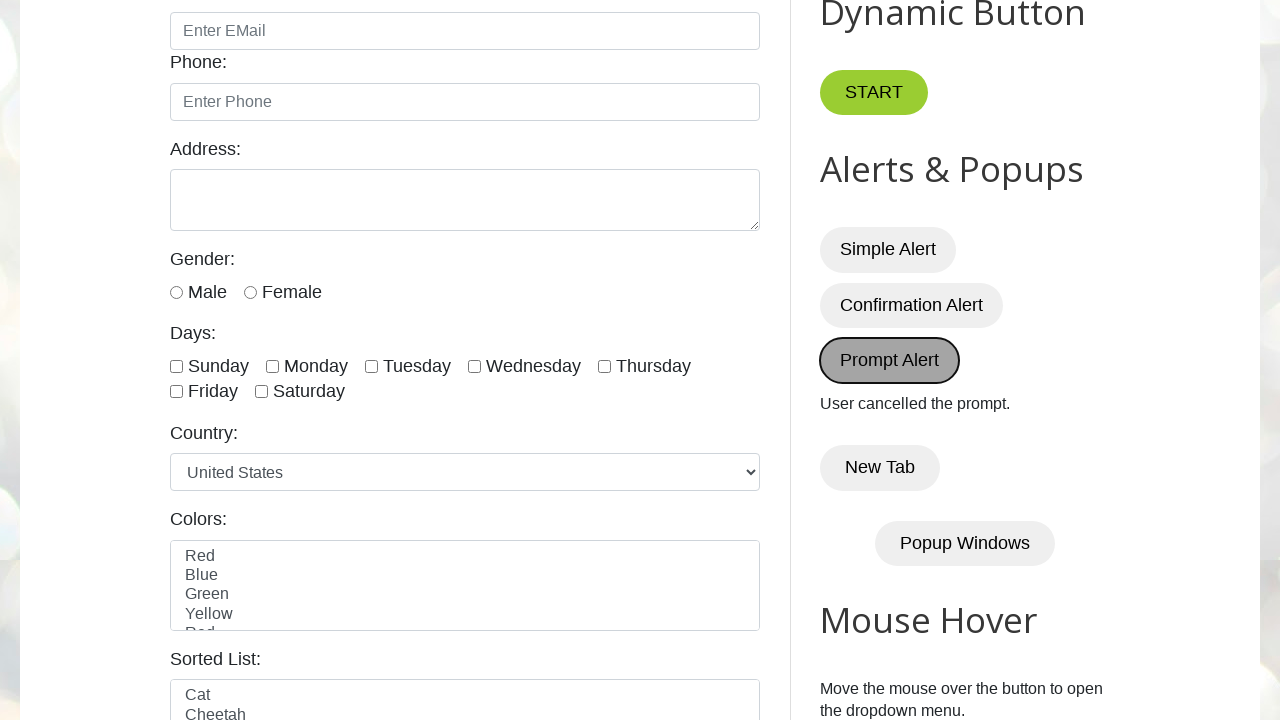

Set up dialog handler to accept prompt with text 'TestUser247'
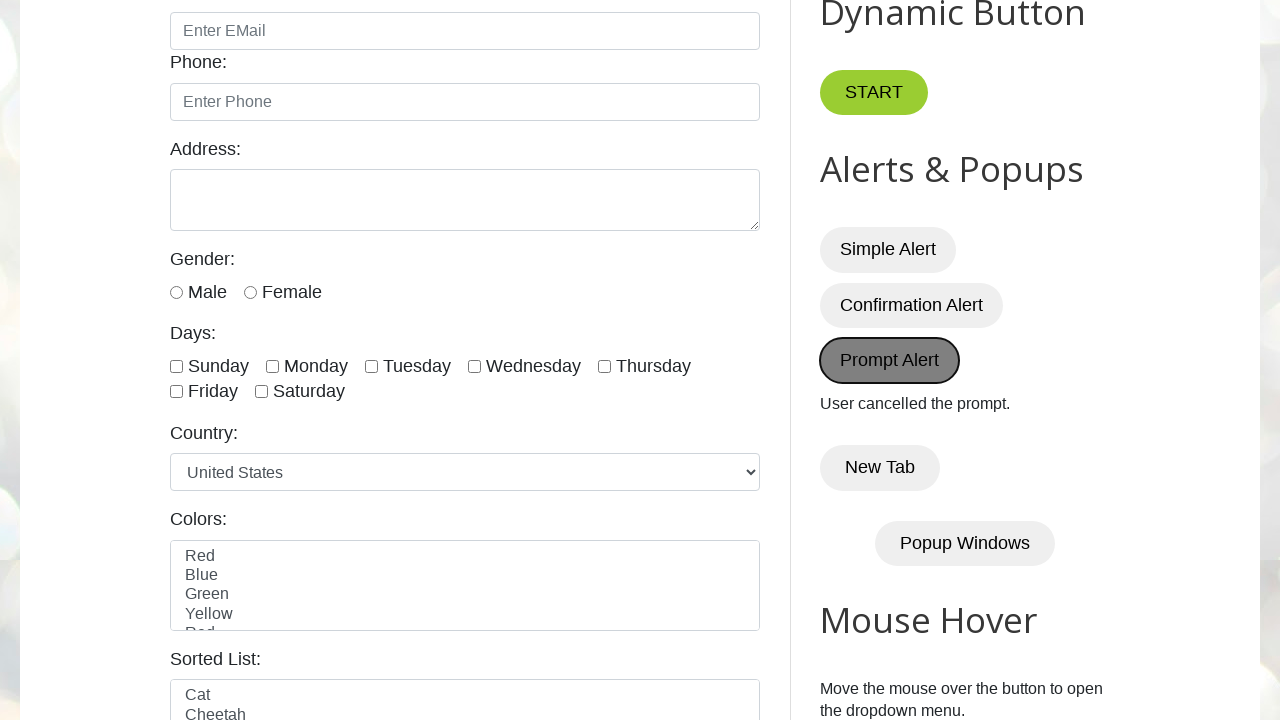

Clicked the prompt button to trigger the dialog at (890, 360) on button#promptBtn
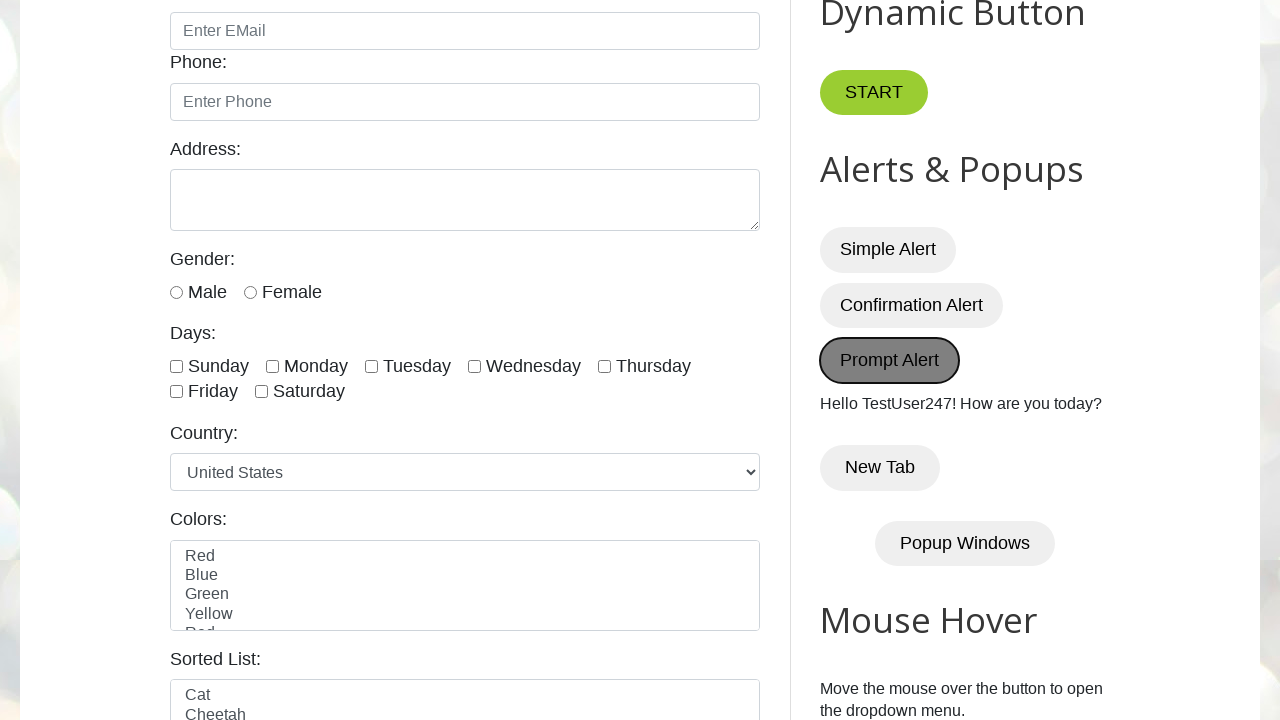

Waited 1000ms for dialog to be handled and page to update
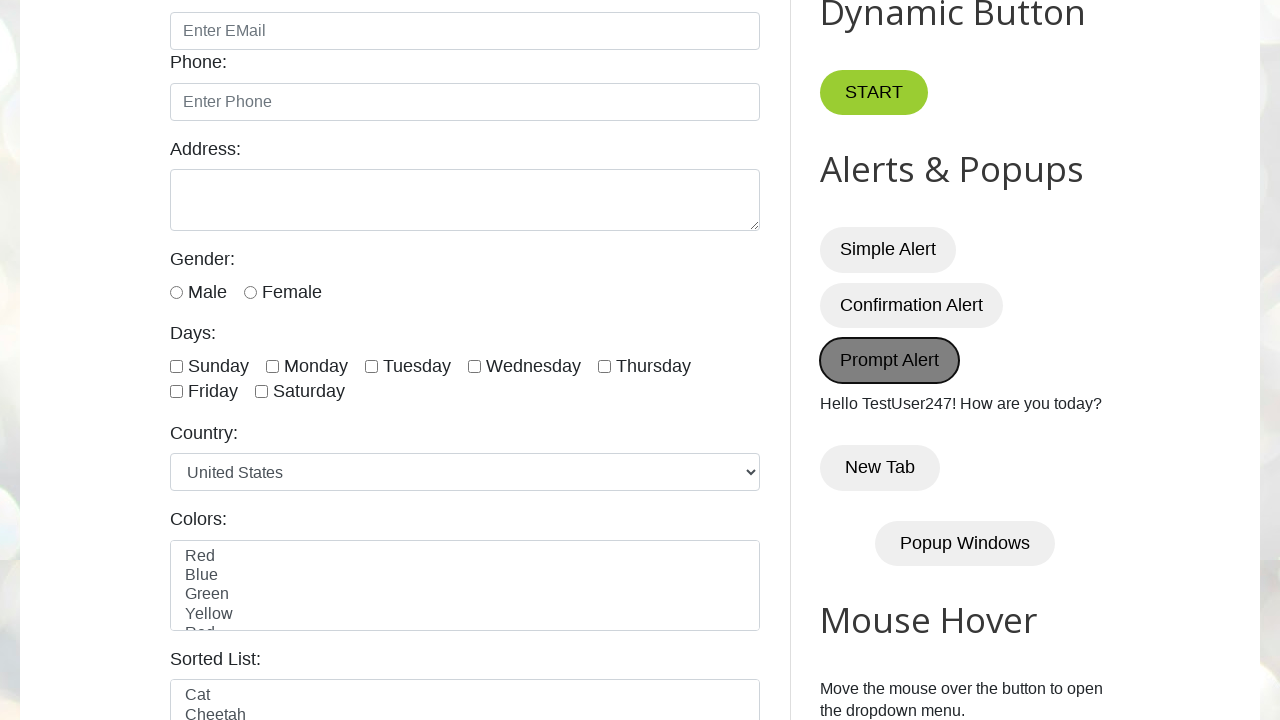

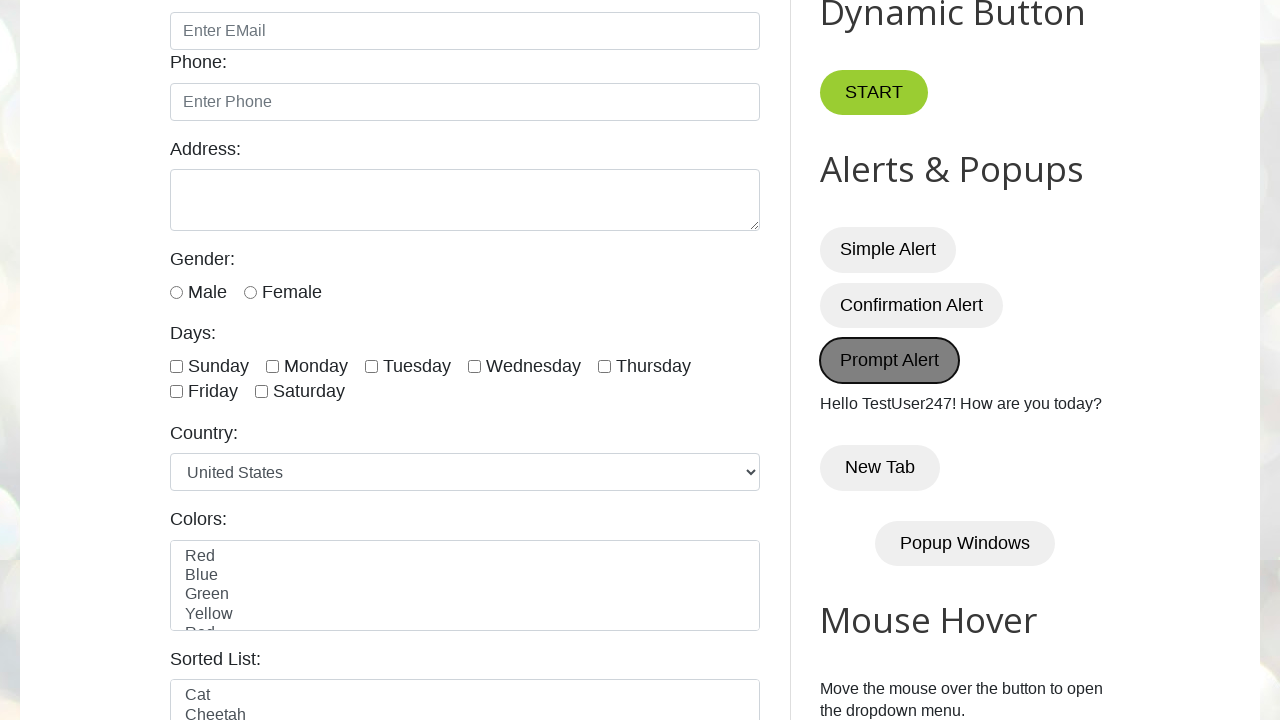